Navigates to UCI Library's study space locator page, waits for study spaces to load, and clicks the submit button to view available study spaces.

Starting URL: https://www.lib.uci.edu/study-space-locator

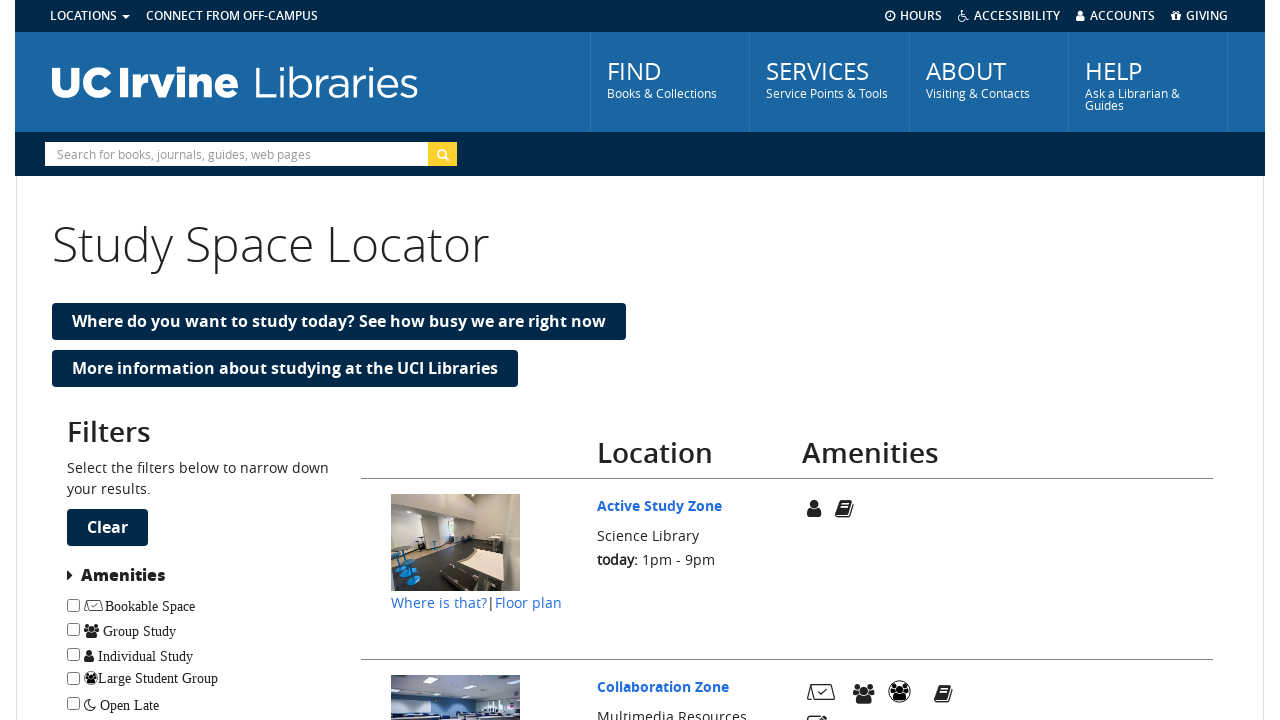

Waited for study space list items to load
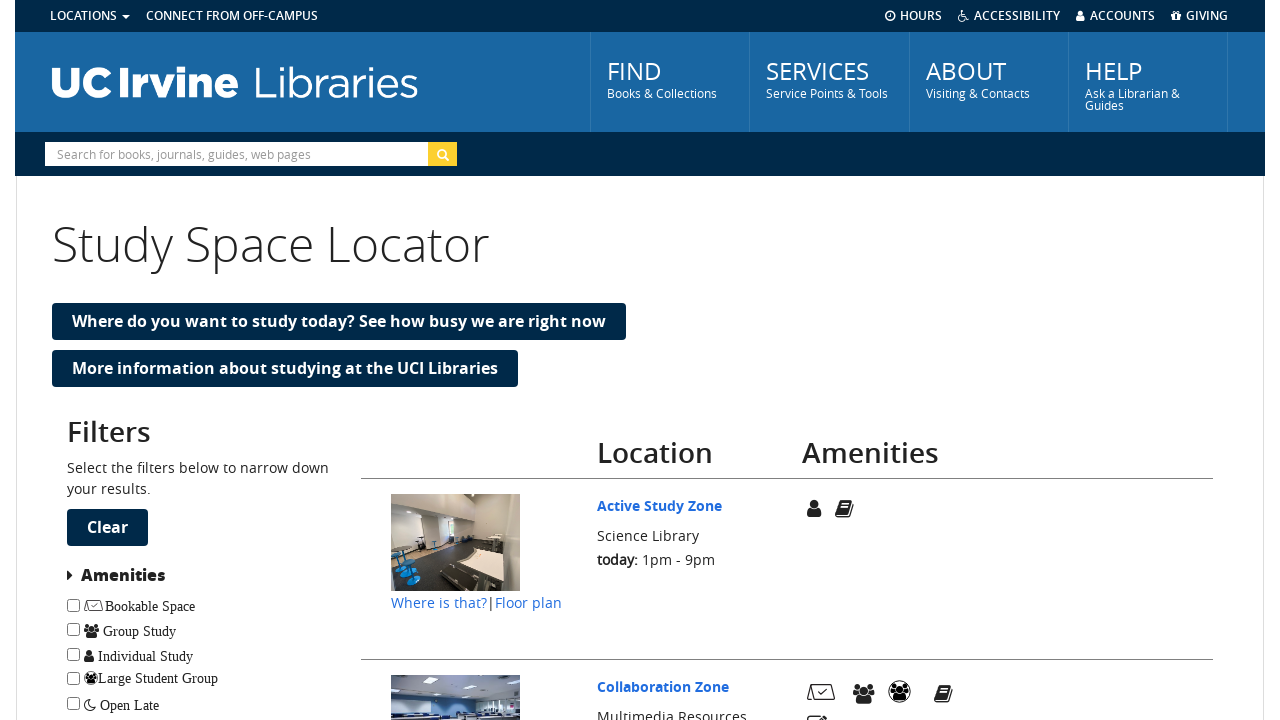

Clicked submit button to filter/search study spaces at (108, 528) on #f_submit
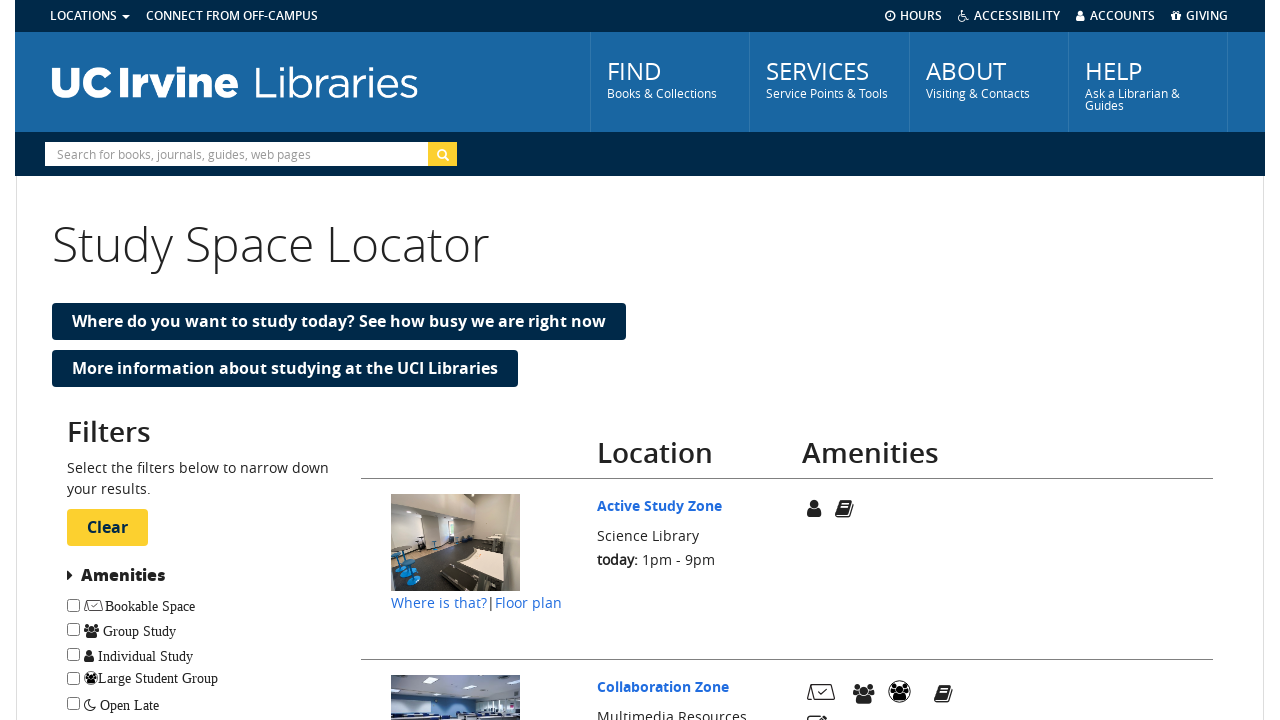

Study spaces displayed after clicking submit
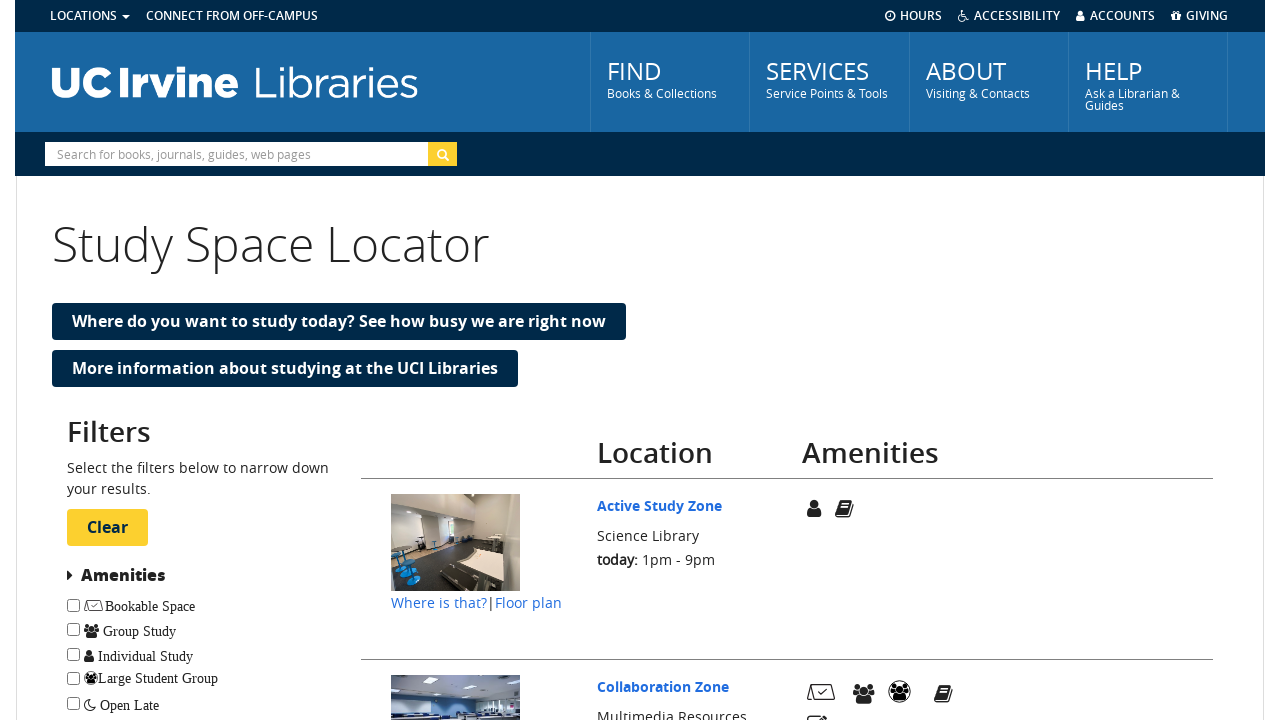

Amenities icons are present on study spaces
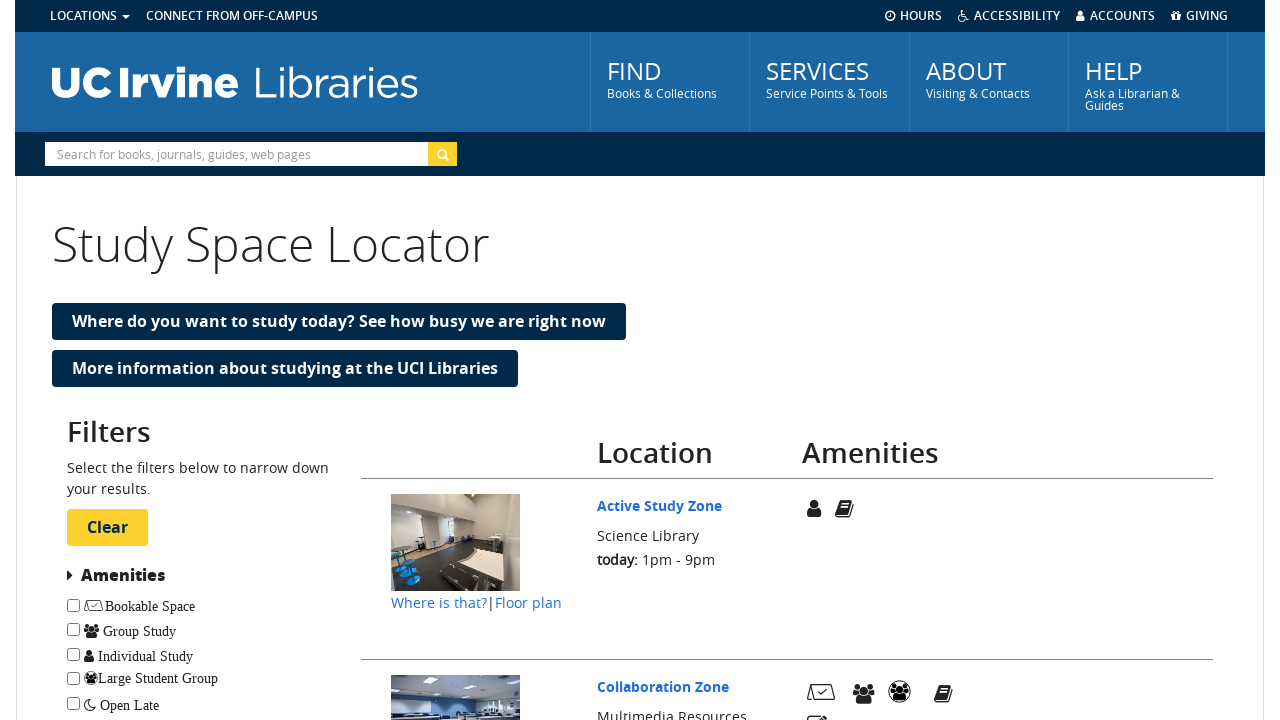

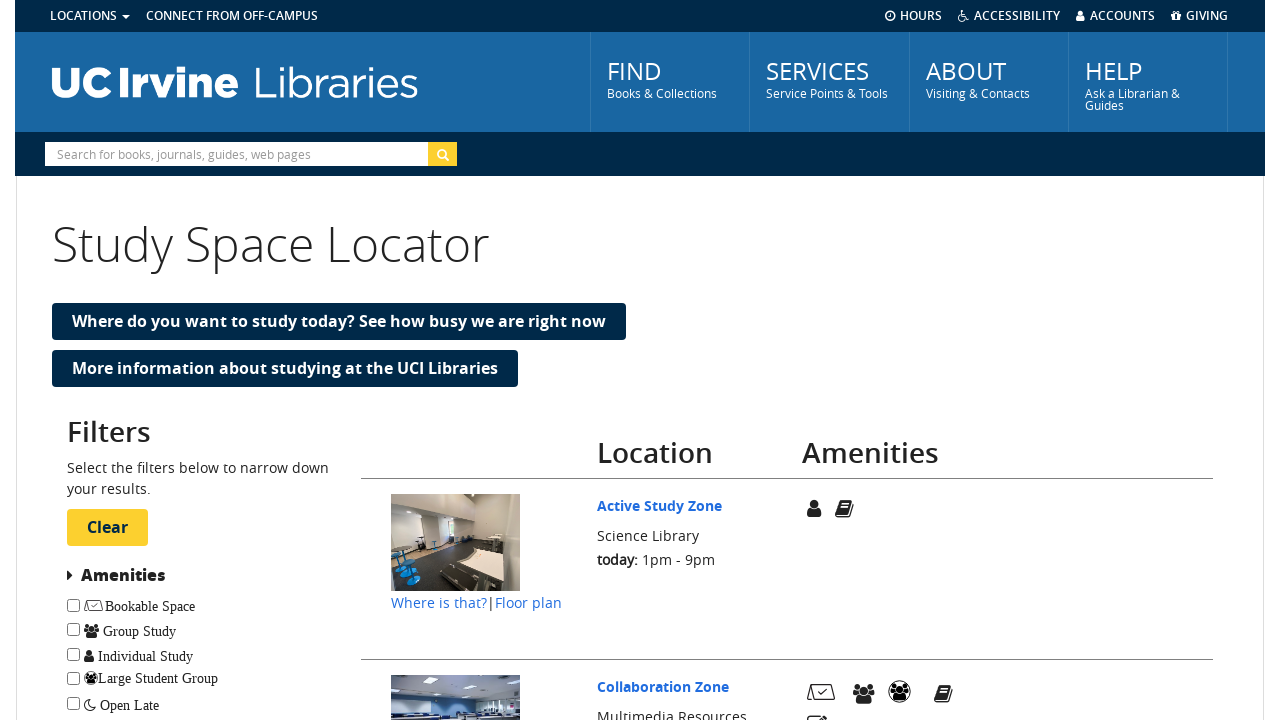